Tests browser caching by navigating to homepage, then to tarot page, then back to homepage to verify cached resources load faster.

Starting URL: https://test-studio-firebase.vercel.app

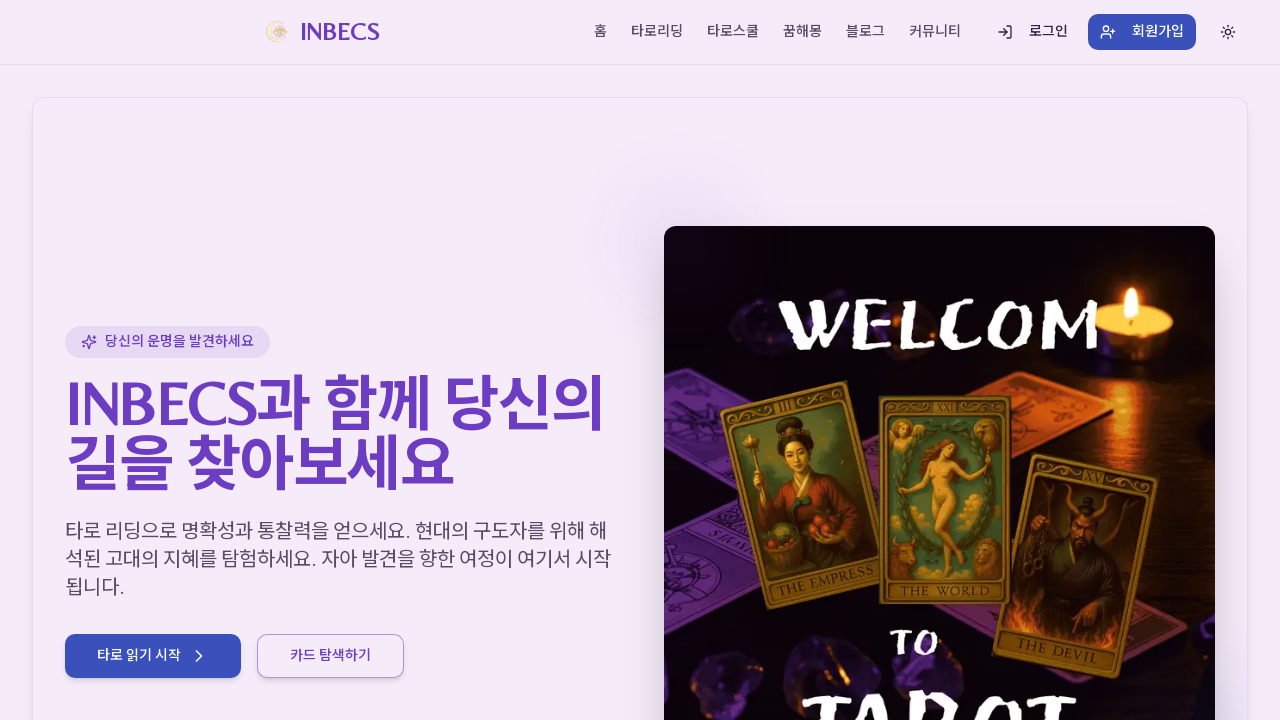

Navigated to tarot page
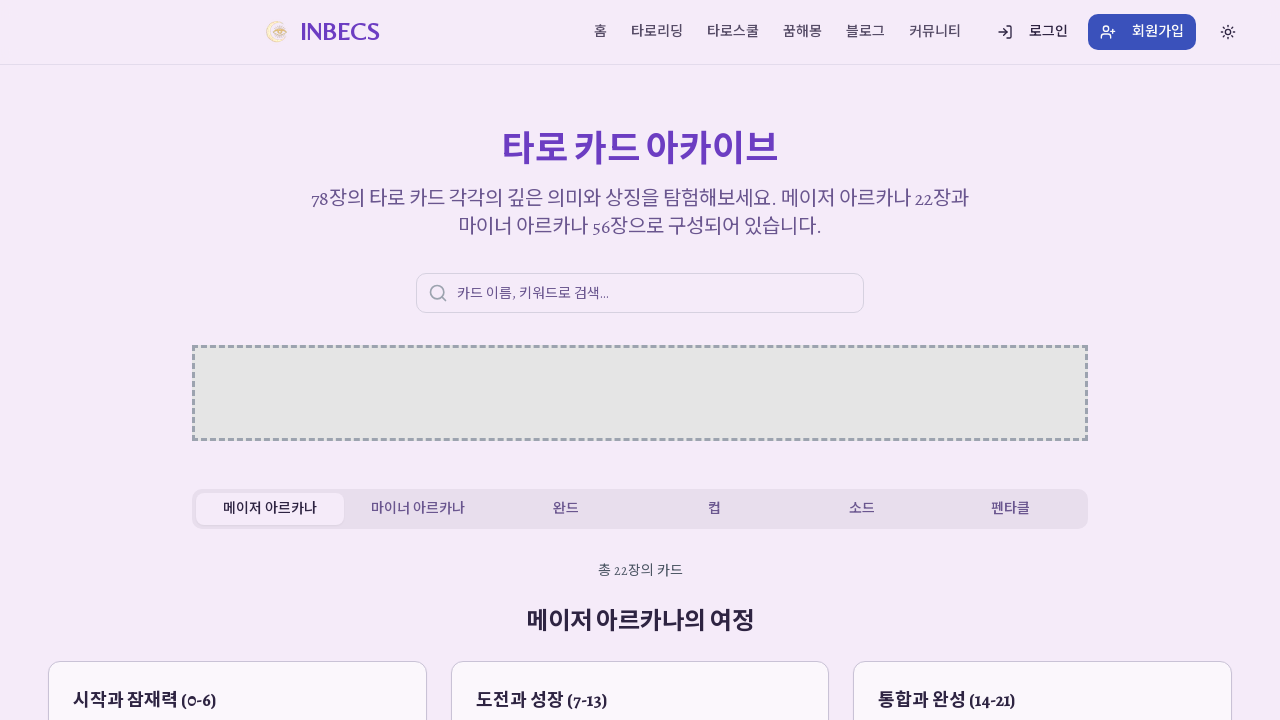

Tarot page fully loaded
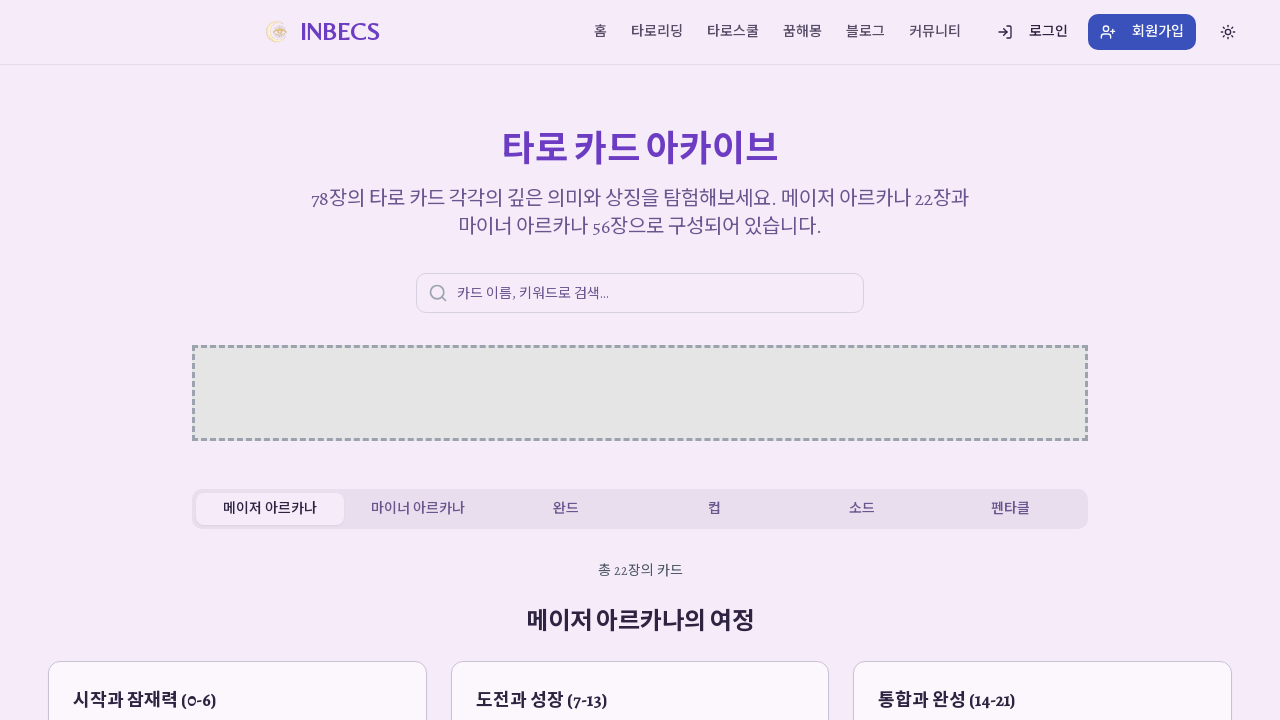

Navigated back to homepage to test browser cache
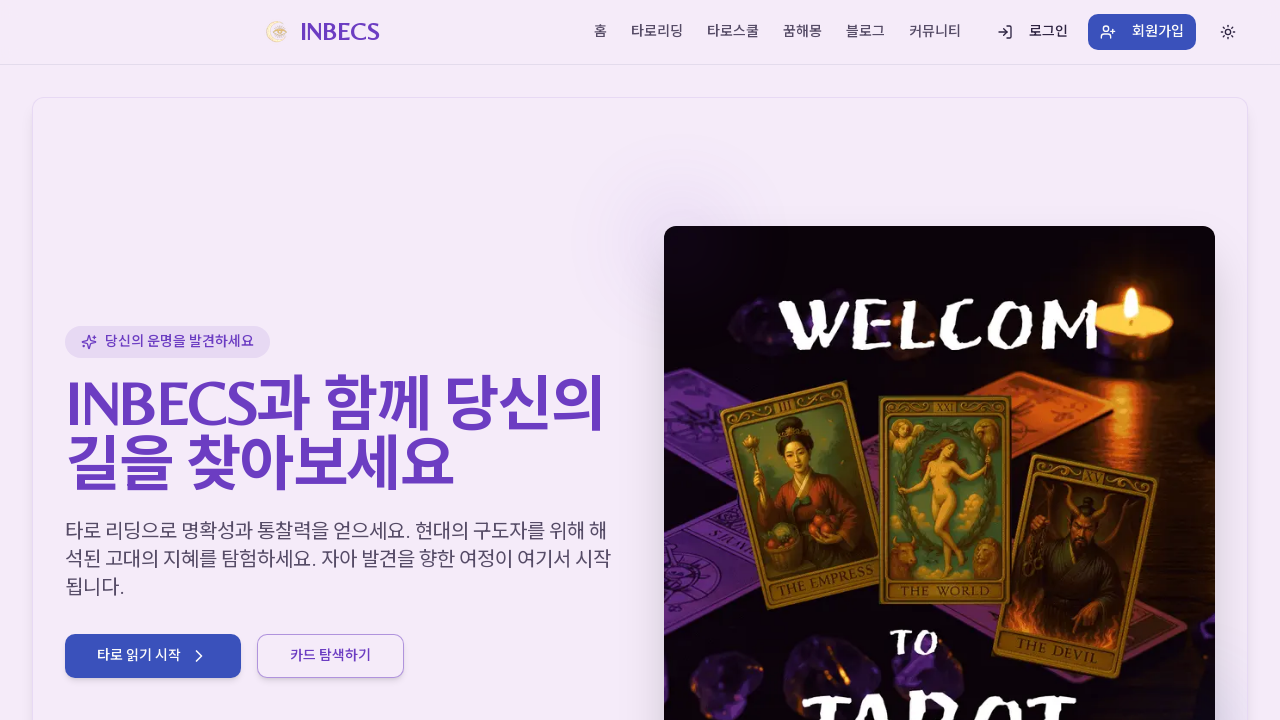

Homepage fully loaded with cached resources
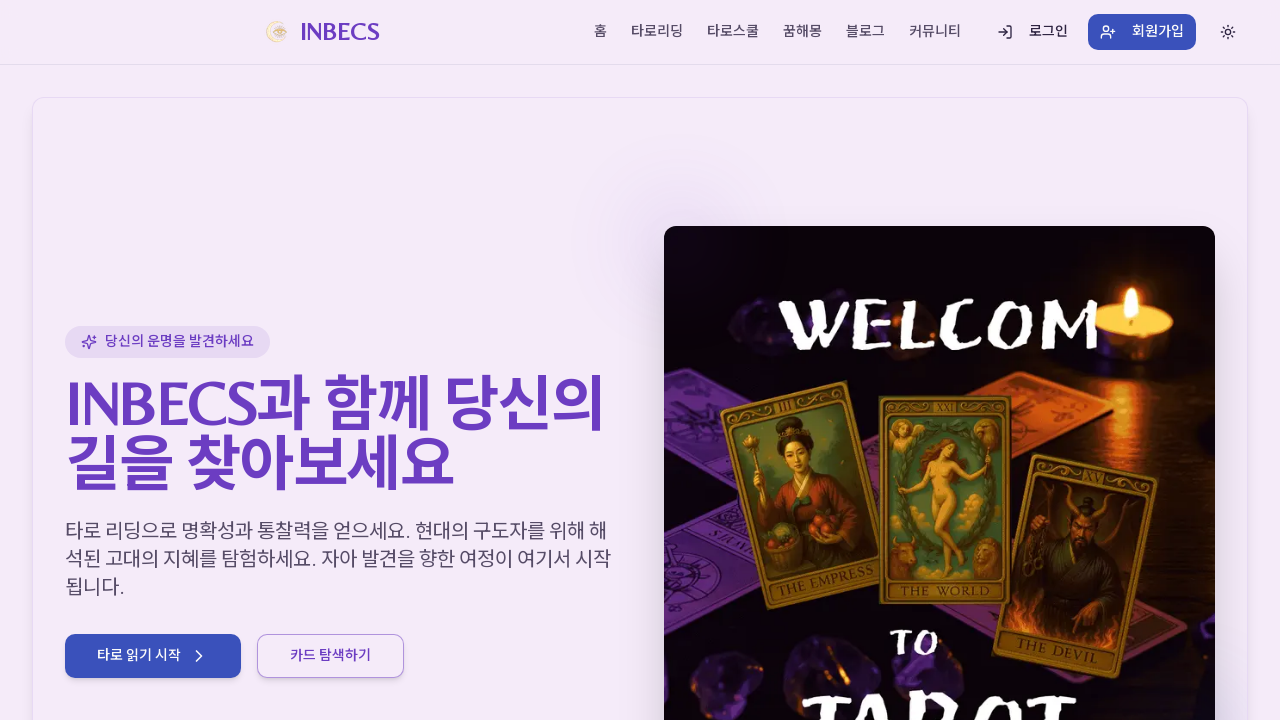

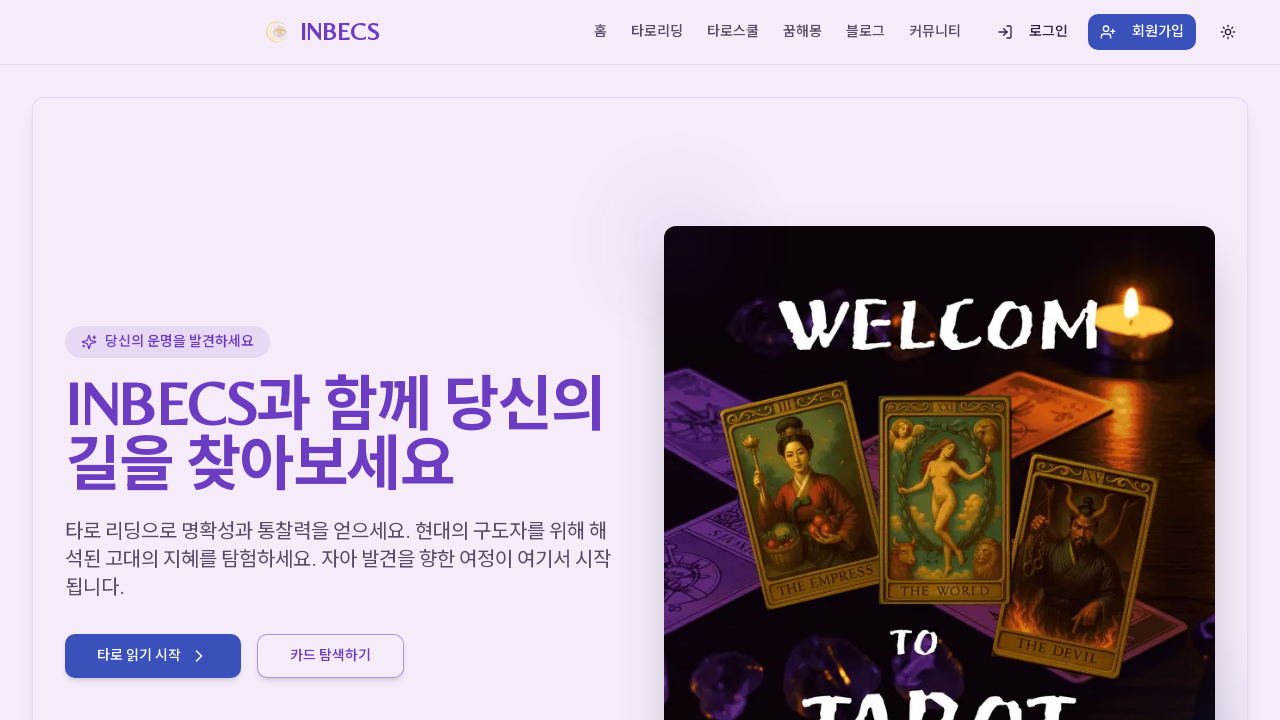